Tests form filling functionality by entering personal details including name, gender, experience, date, profession, tools, and continent selection, then submitting the form.

Starting URL: https://www.techlistic.com/p/selenium-practice-form.html

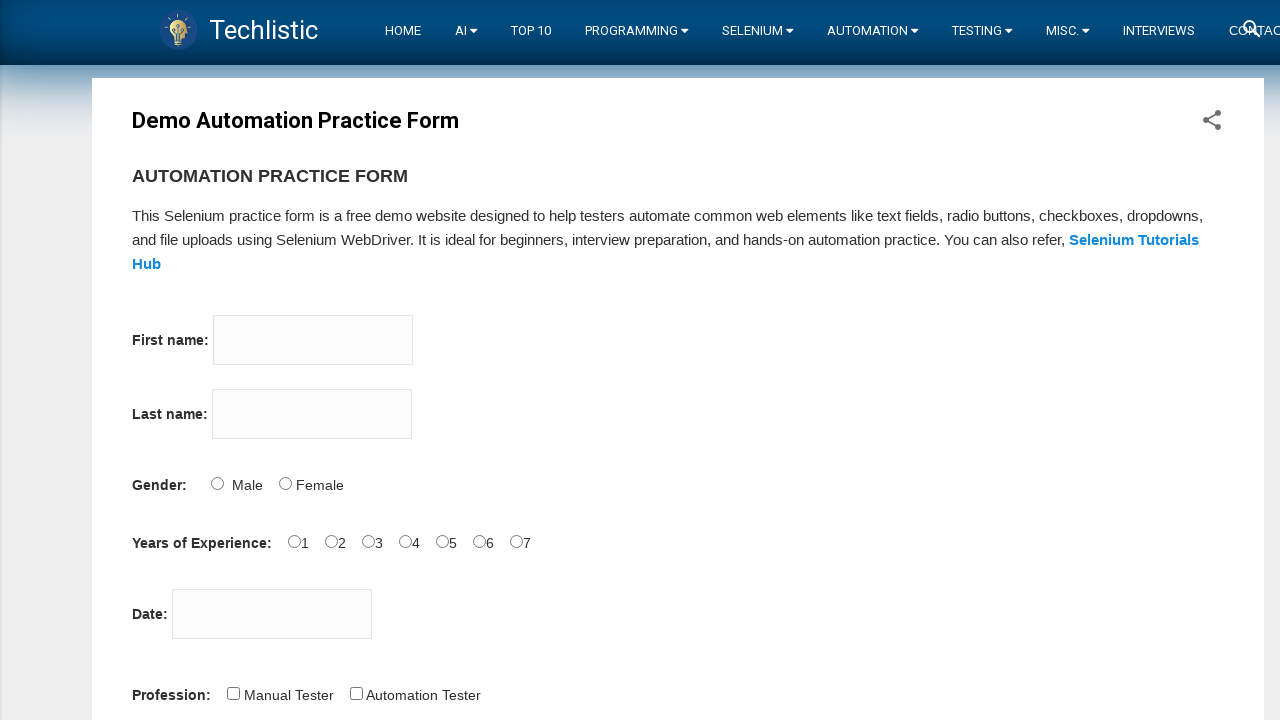

Filled first name field with 'Michael' on input[name='firstname']
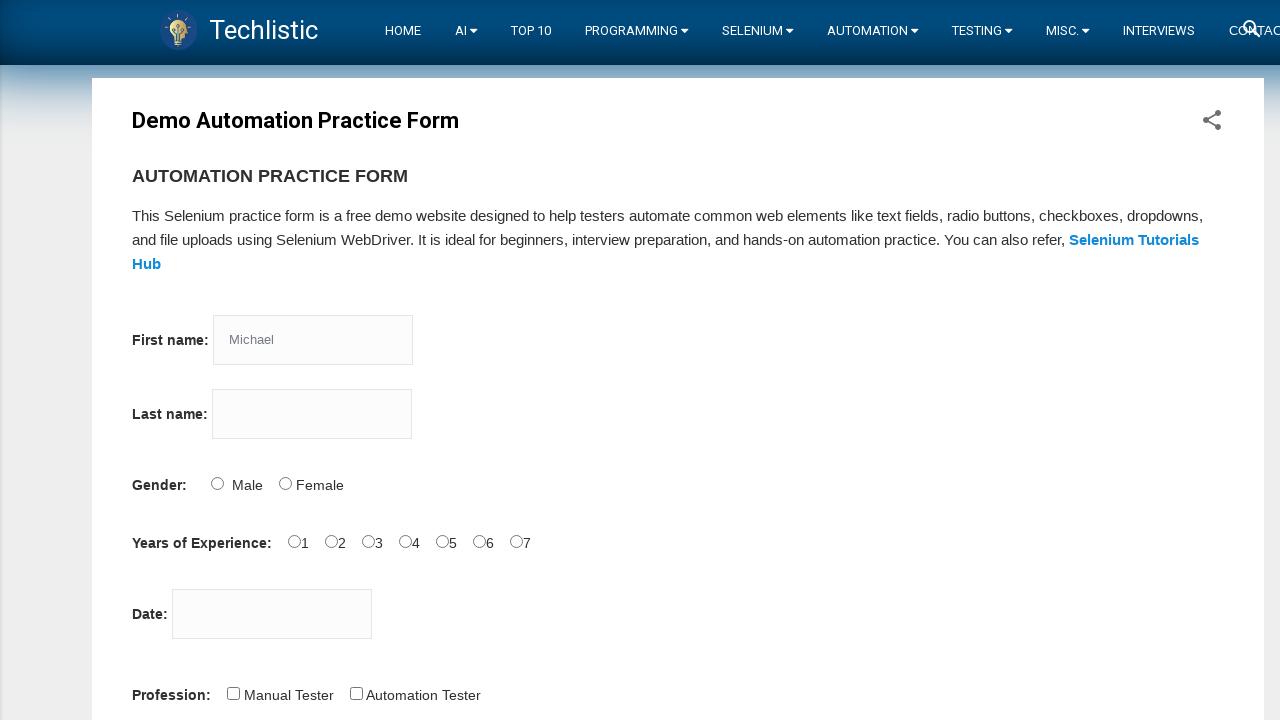

Filled last name field with 'Thompson' on input[name='lastname']
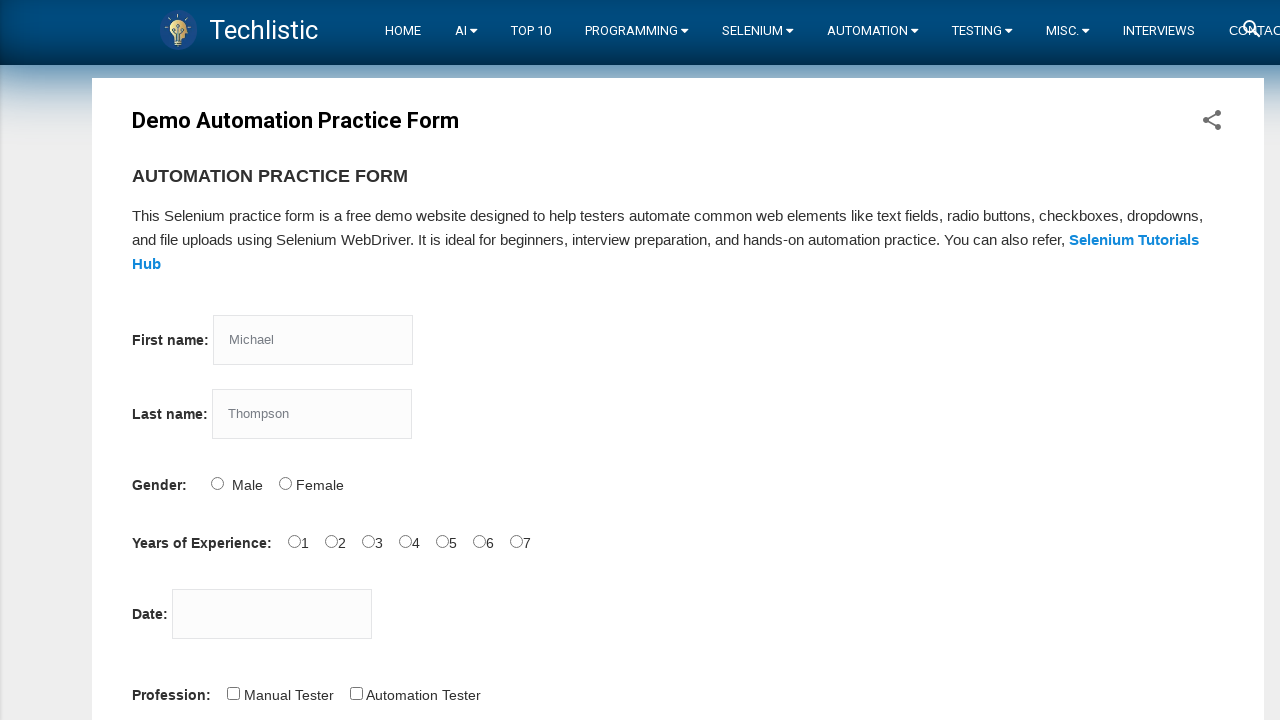

Selected gender option (Male) at (285, 483) on #sex-1
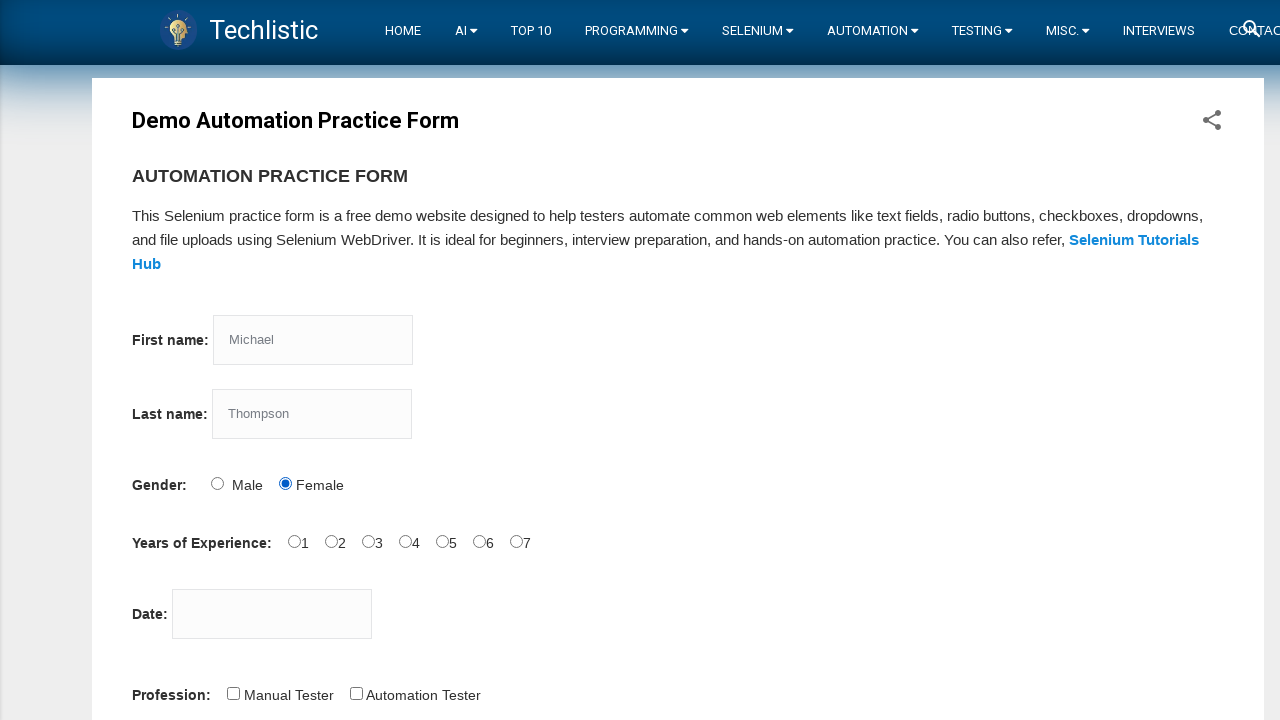

Selected experience level (0 years) at (294, 541) on #exp-0
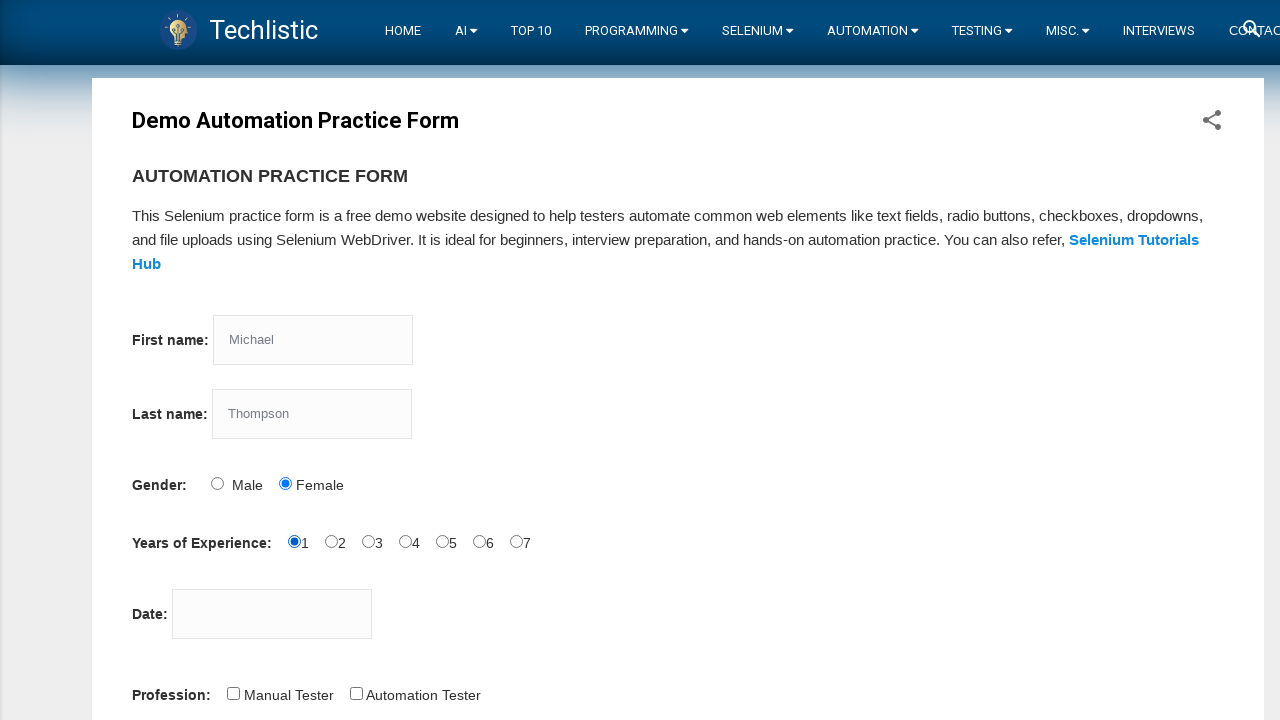

Filled date field with '18-08-2025' on #datepicker
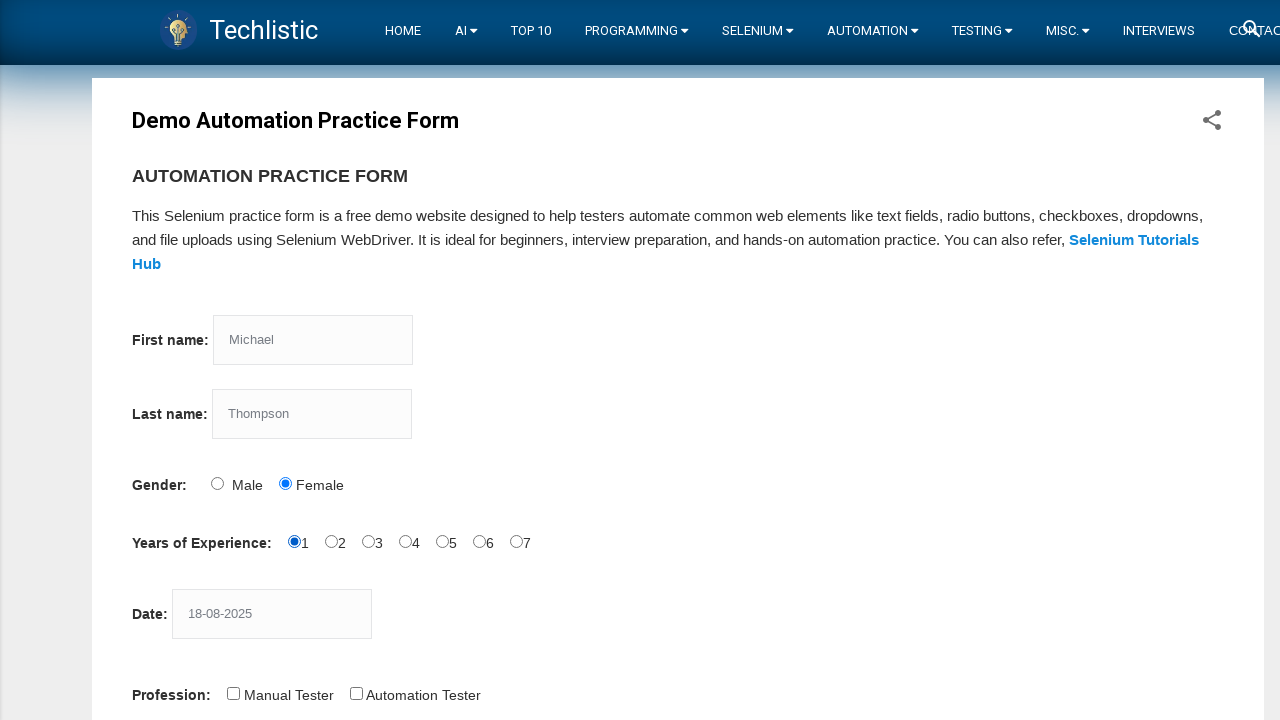

Selected profession (Automation Tester) at (356, 693) on #profession-1
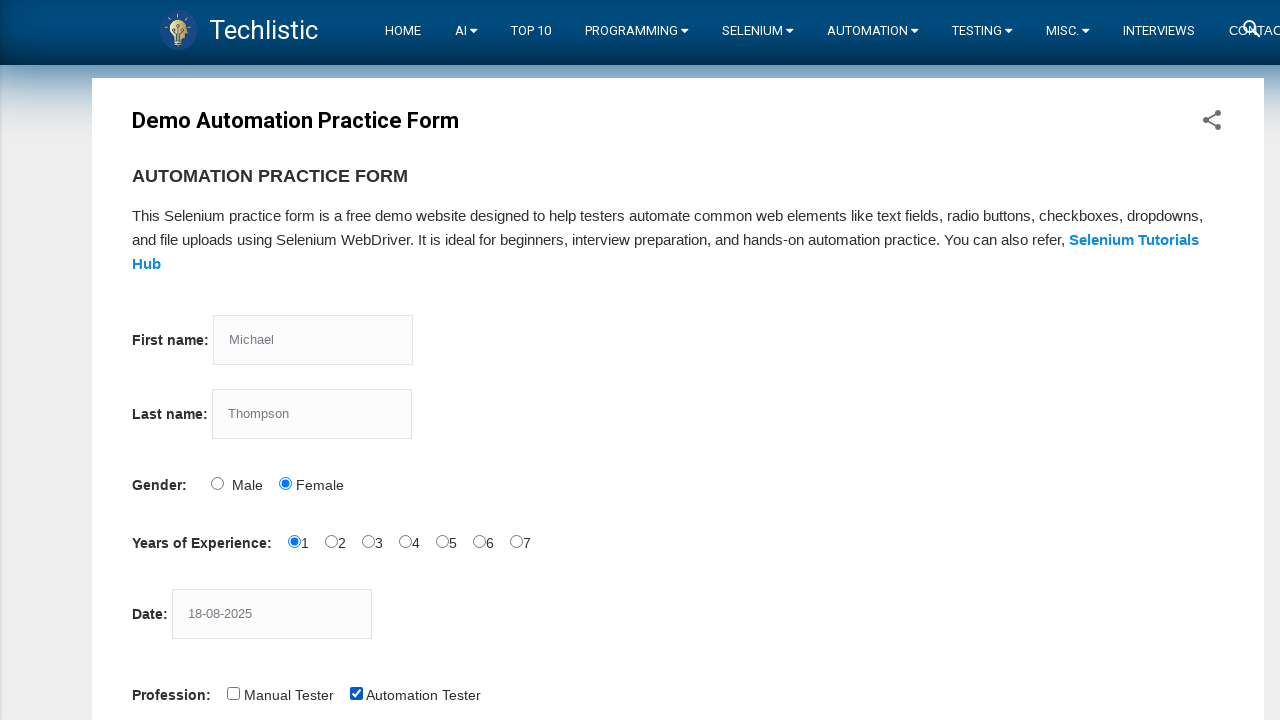

Selected automation tool (Selenium IDE) at (446, 360) on #tool-2
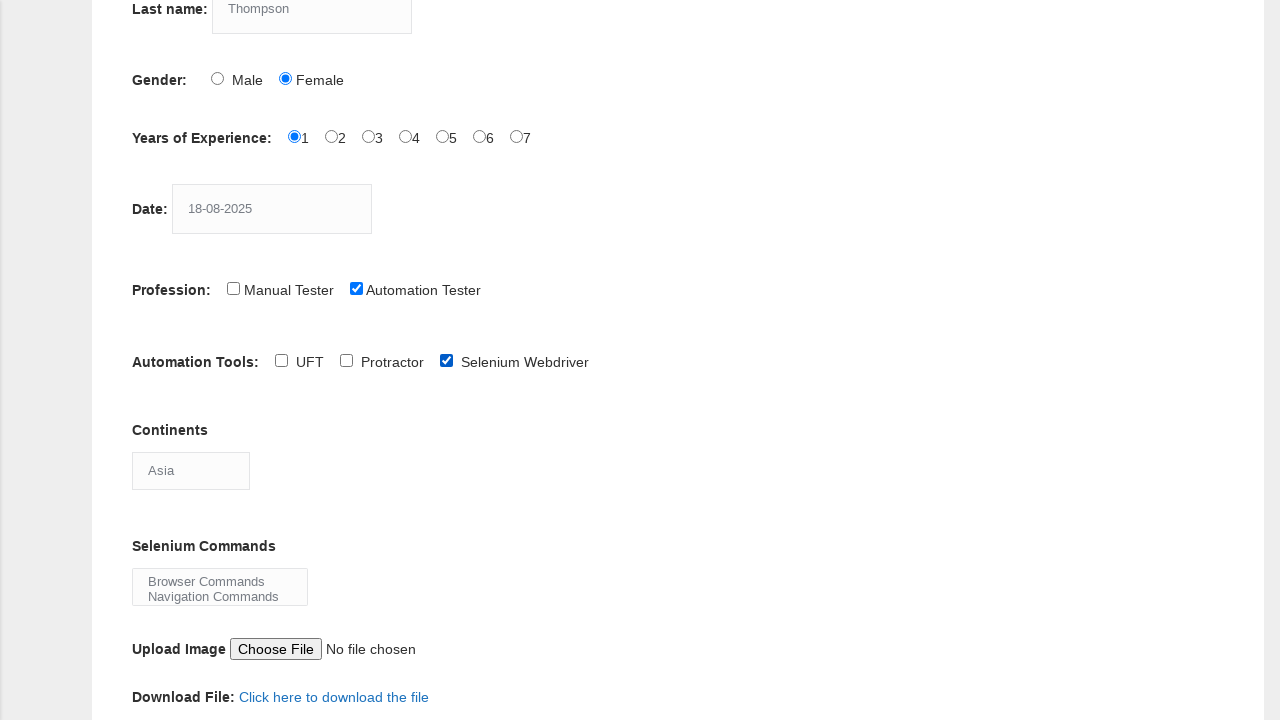

Clicked on continents dropdown to open it at (191, 470) on #continents
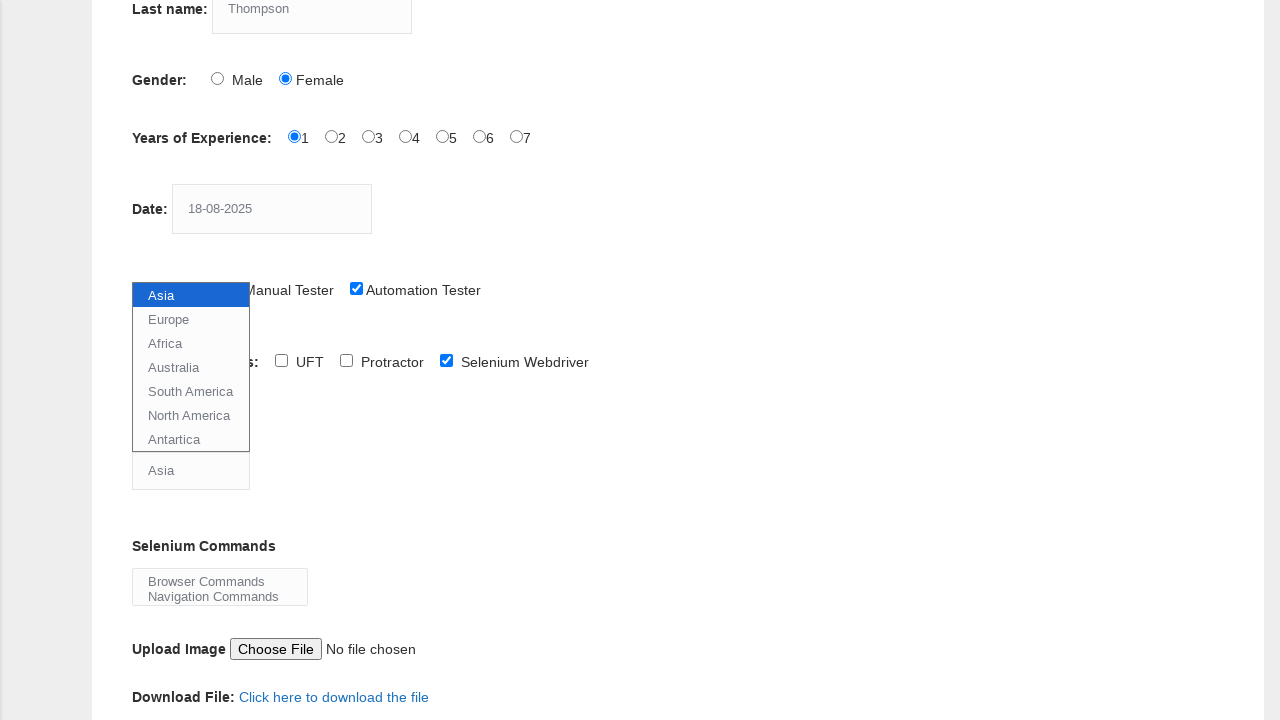

Selected 'Asia' from continents dropdown on #continents
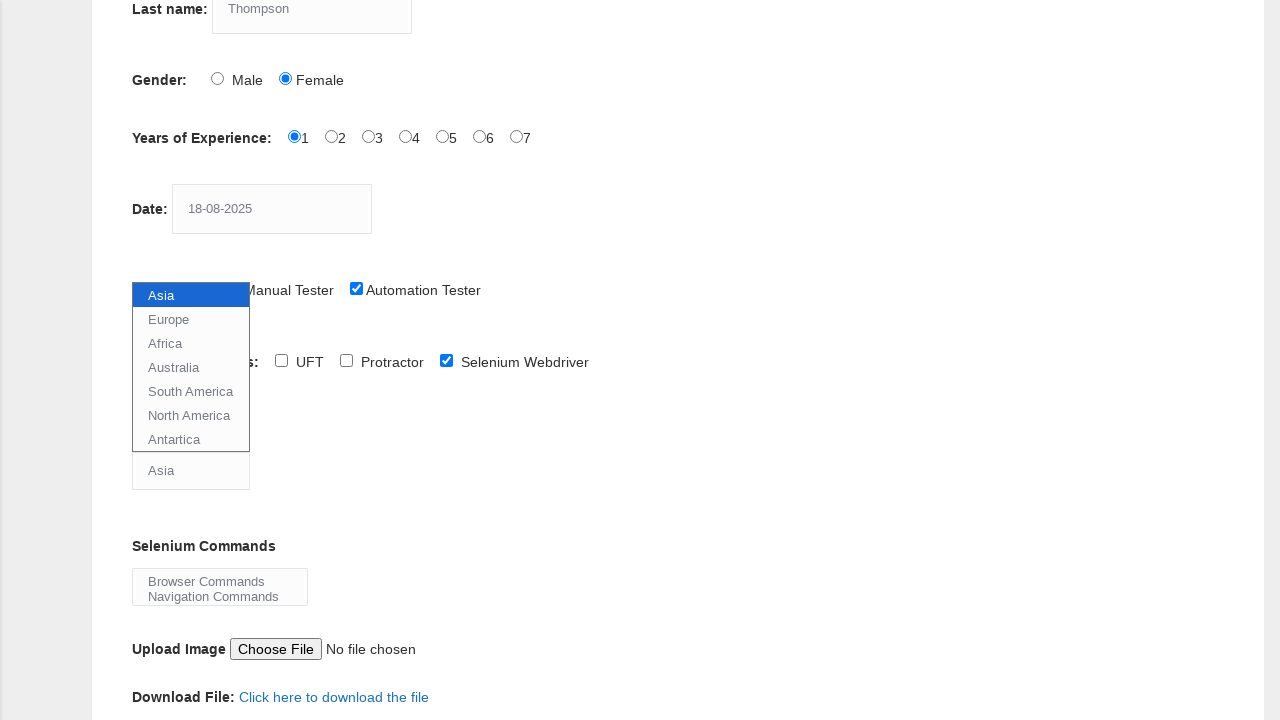

Clicked submit button to submit the form at (157, 360) on #submit
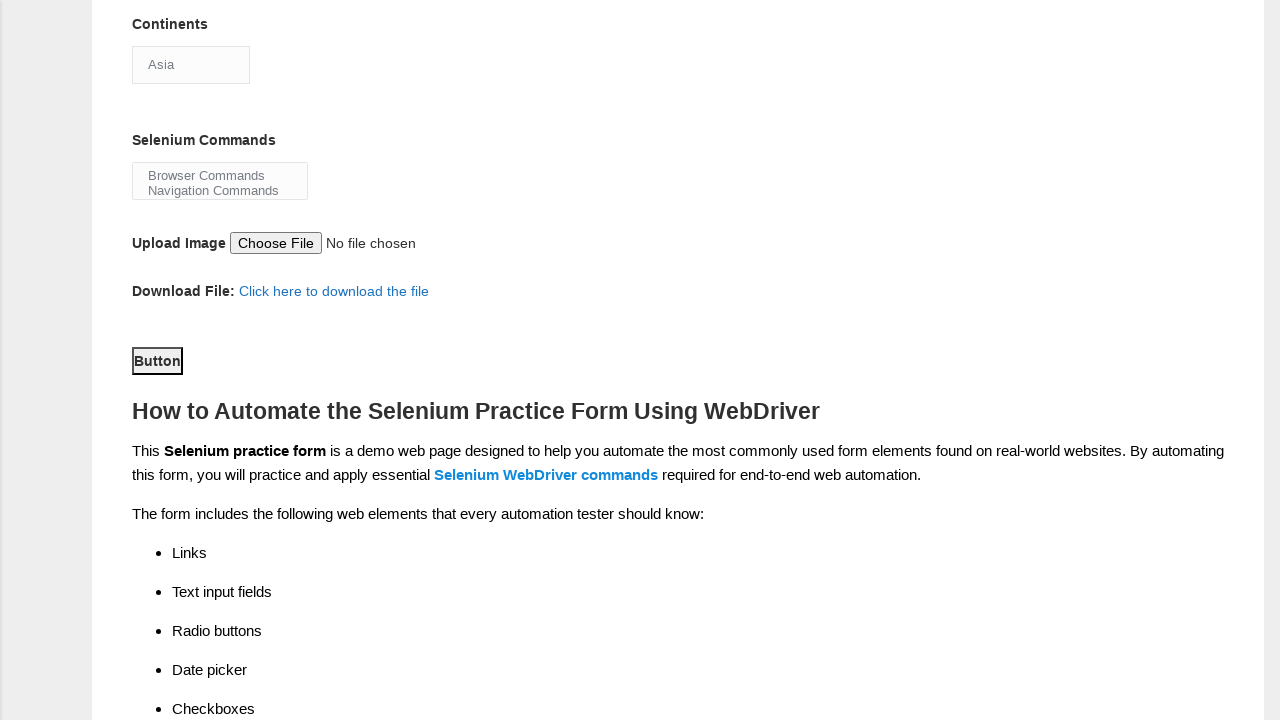

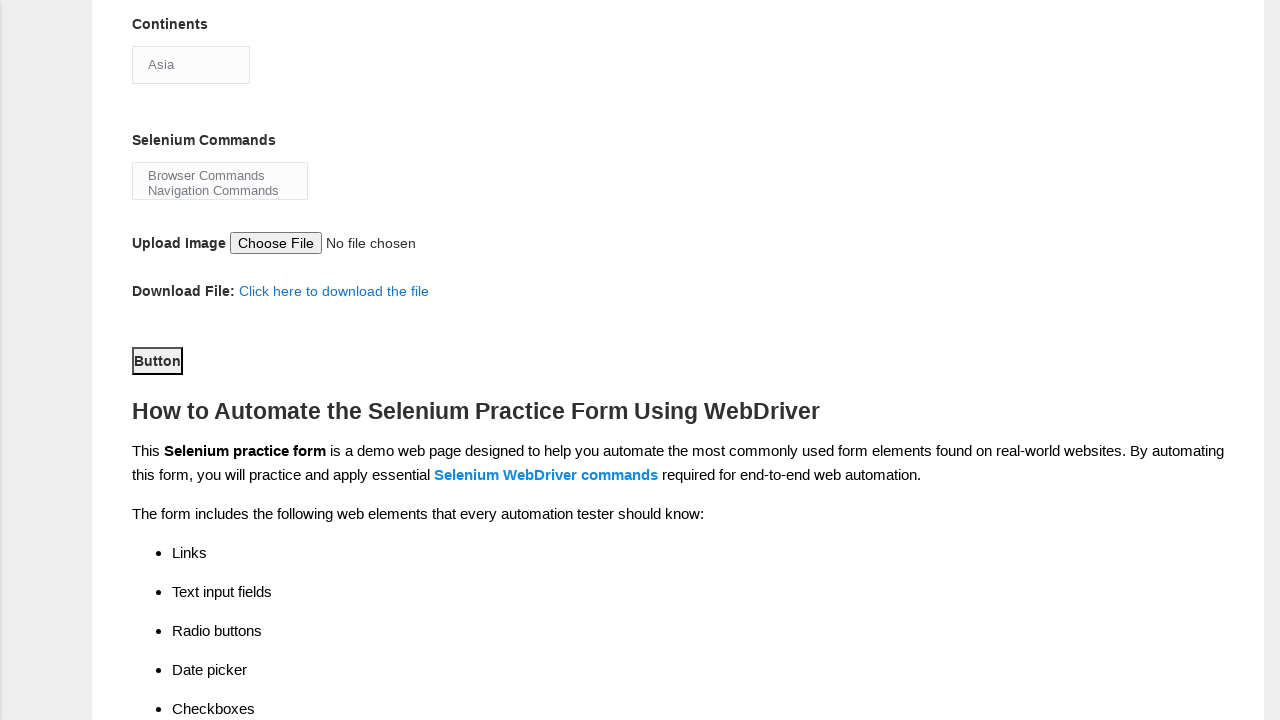